Tests filling out a practice form with personal information including name, email, mobile number, date of birth, subject, address, state and city fields.

Starting URL: https://demoqa.com/automation-practice-form

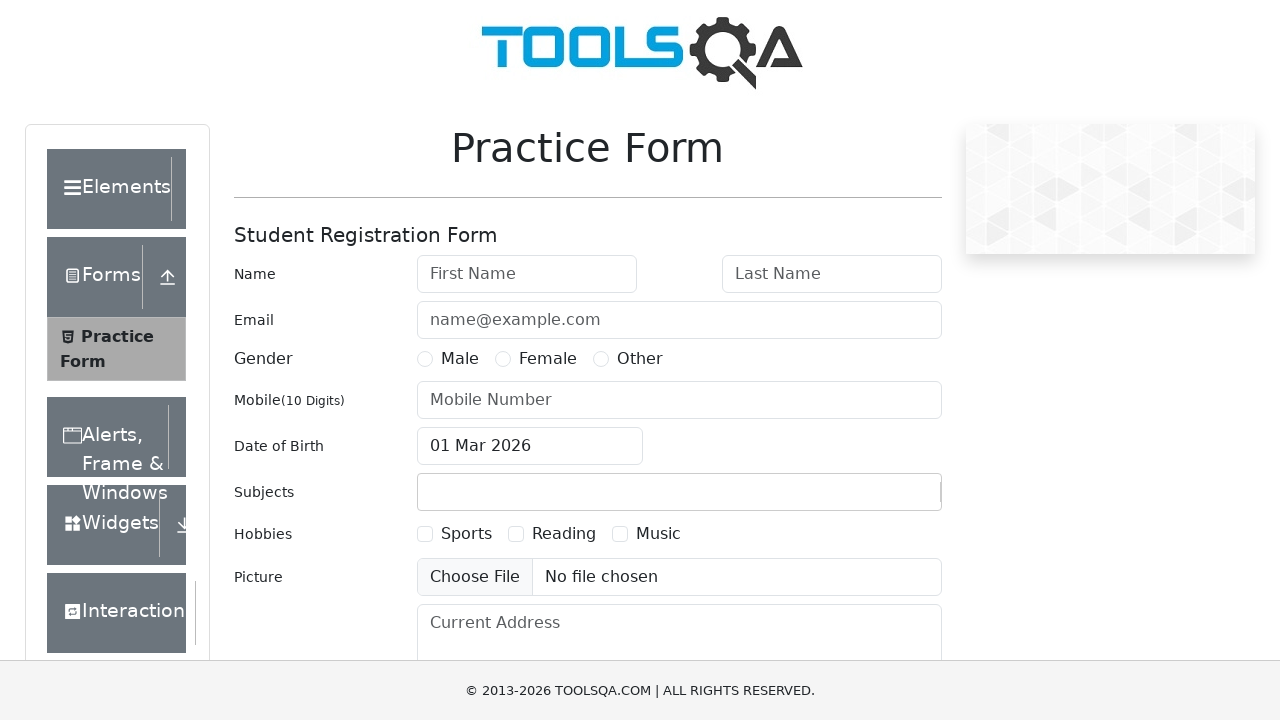

Filled first name field with 'Sergey' on internal:attr=[placeholder="First Name"i]
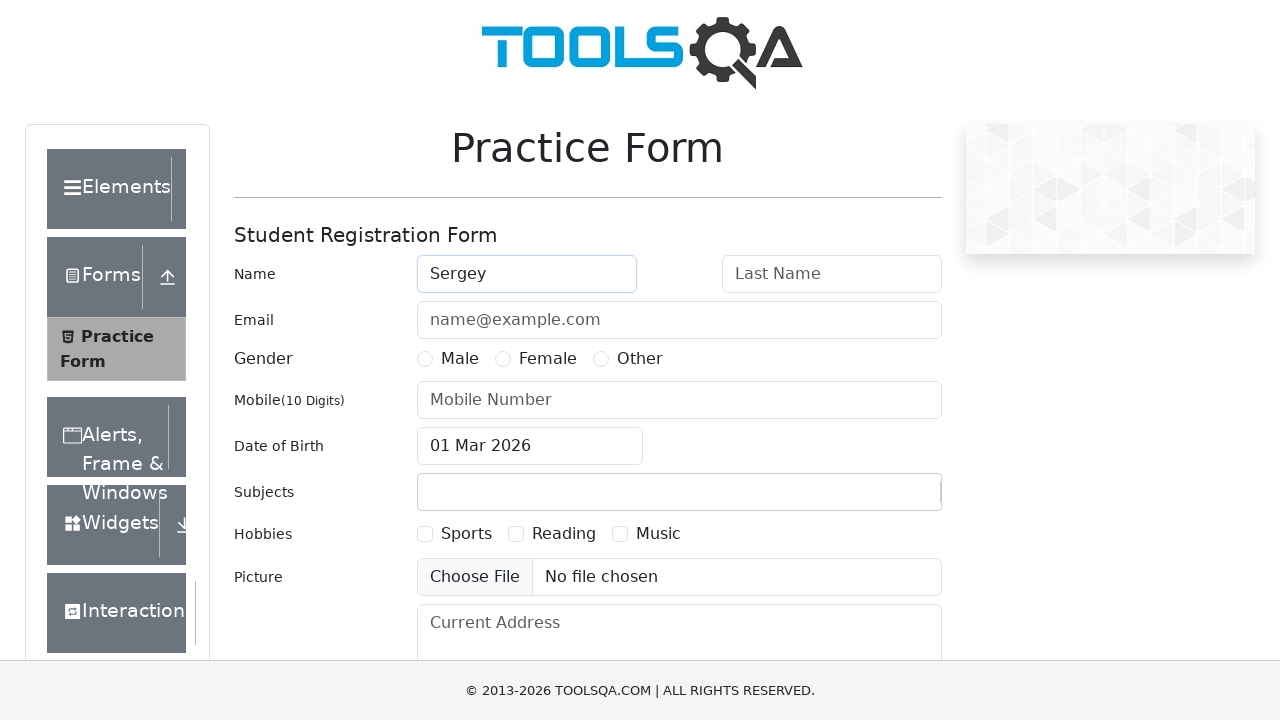

Filled last name field with 'Kostichev' on internal:attr=[placeholder="Last Name"i]
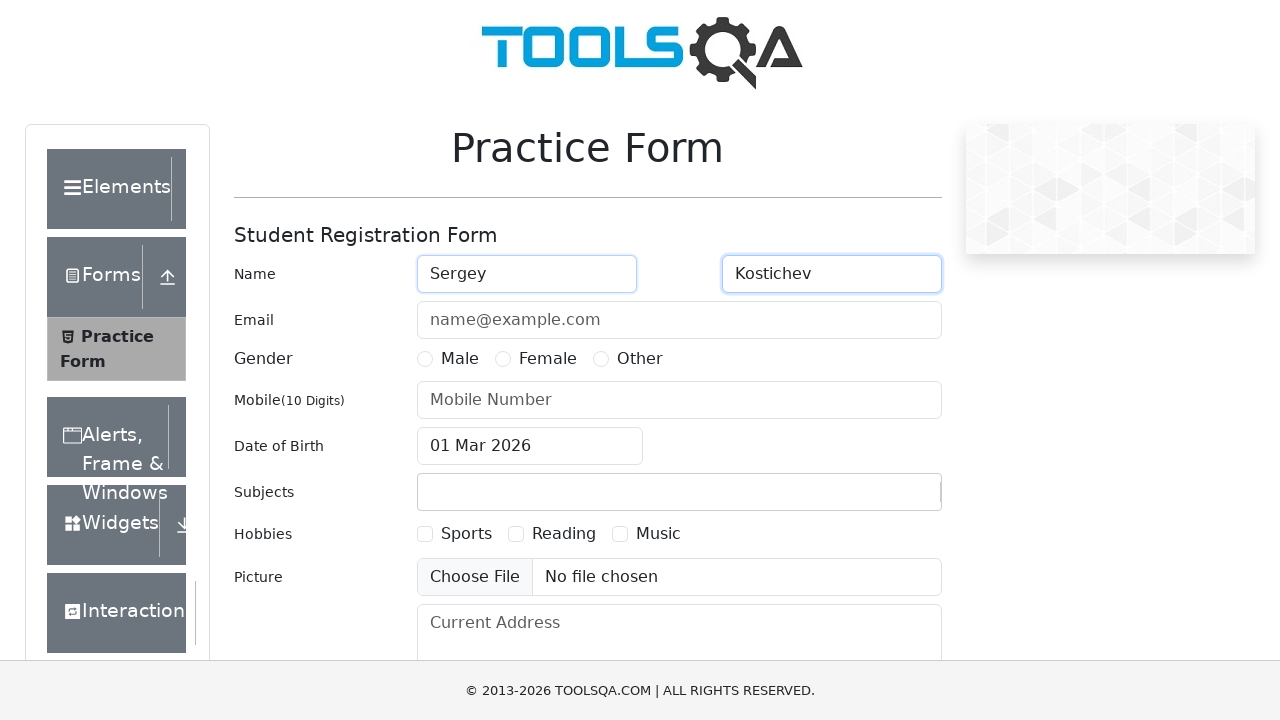

Filled email field with 'sergey.kostichev@gmail.com' on internal:attr=[placeholder="name@example.com"i]
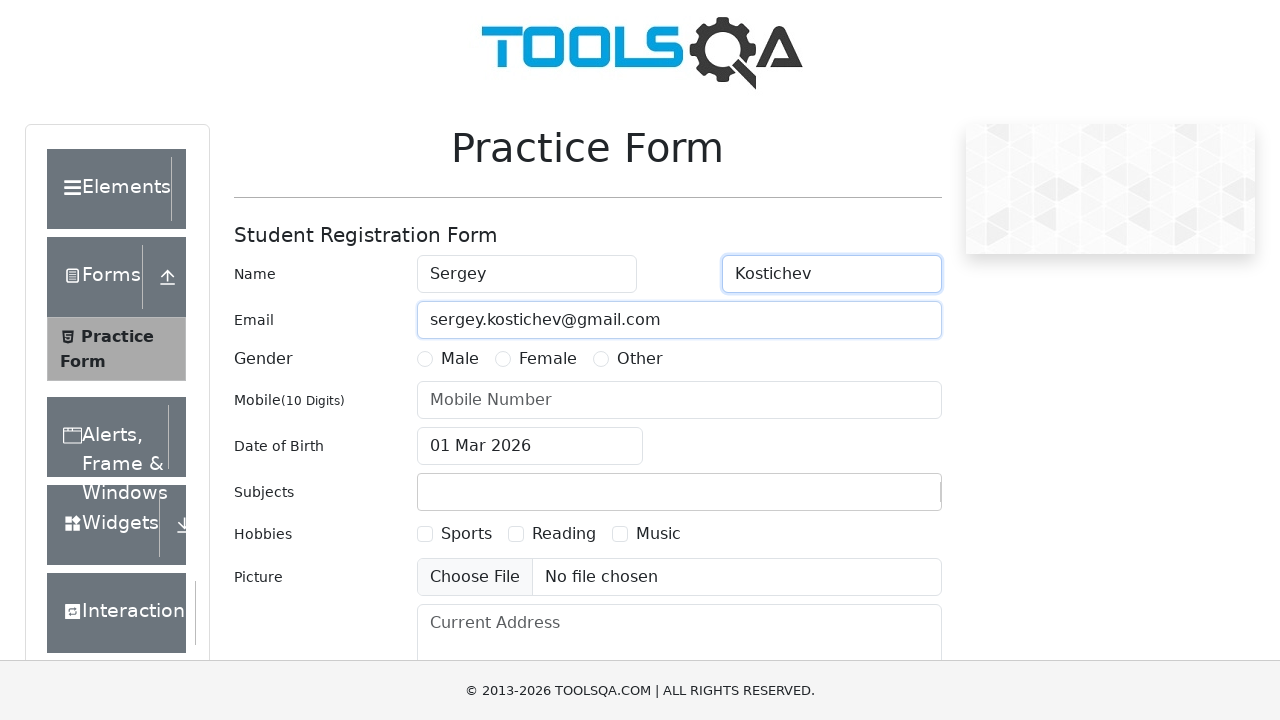

Filled mobile number field with '6666688998' on internal:attr=[placeholder="Mobile Number"i]
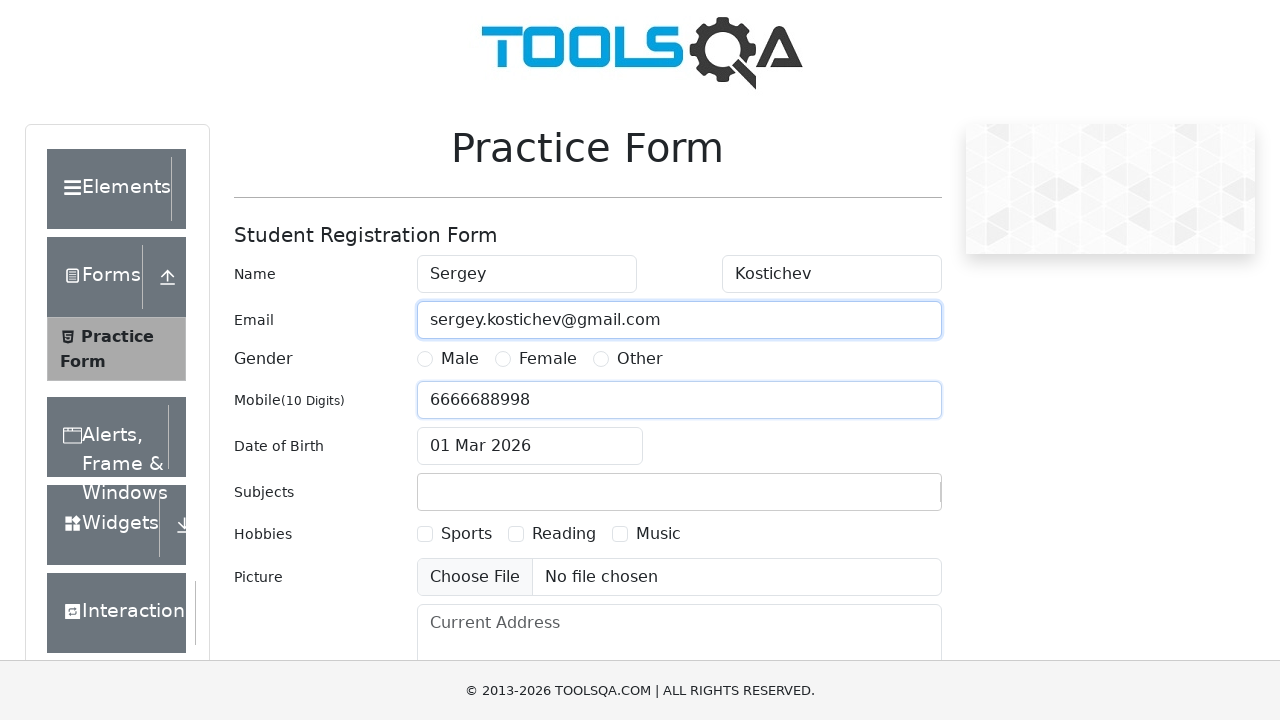

Filled date of birth field with '28 Feb 1989' on #dateOfBirthInput
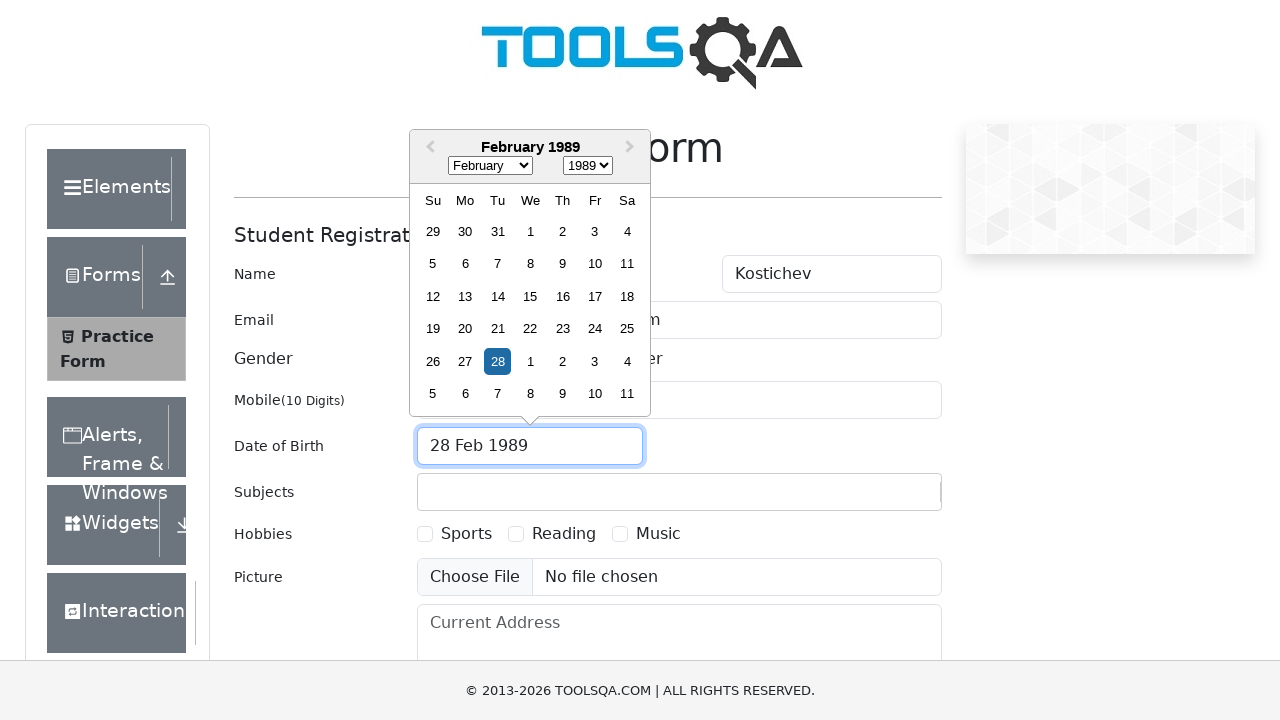

Clicked on subjects input field at (430, 492) on #subjectsInput
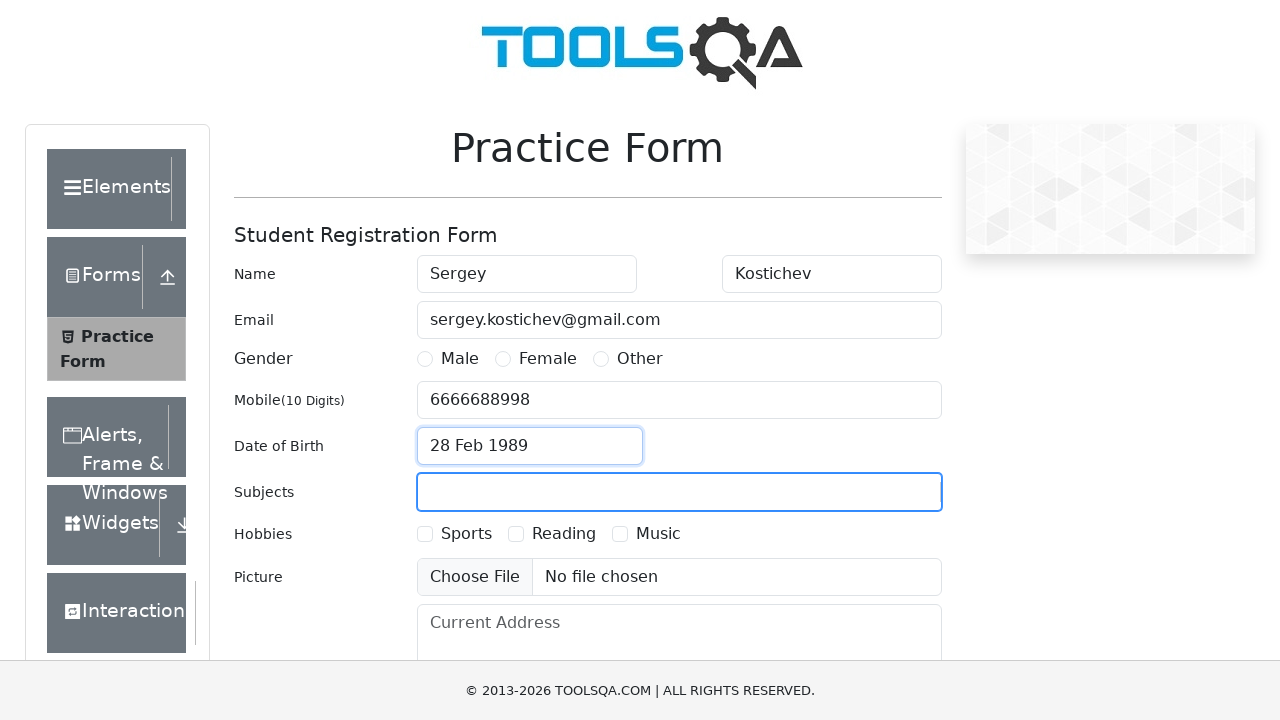

Filled subjects field with 'My Subject' on #subjectsInput
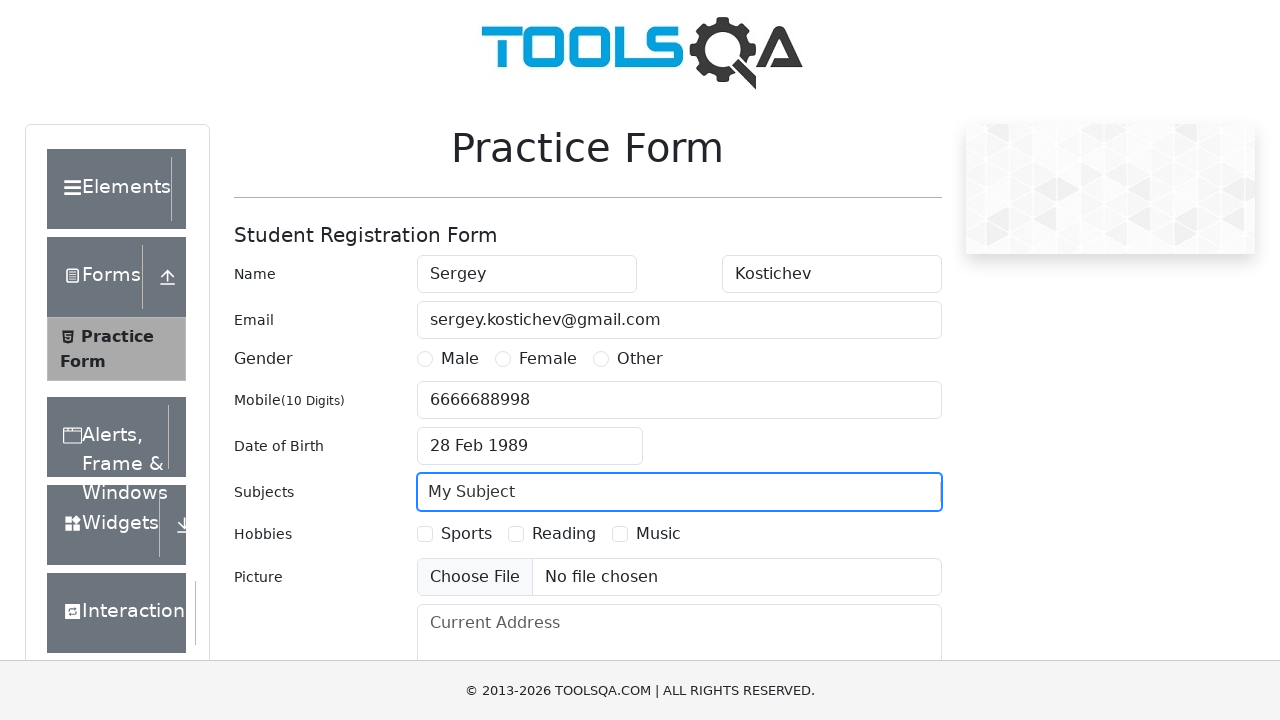

Filled current address field with 'Home sweet home' on internal:attr=[placeholder="Current Address"i]
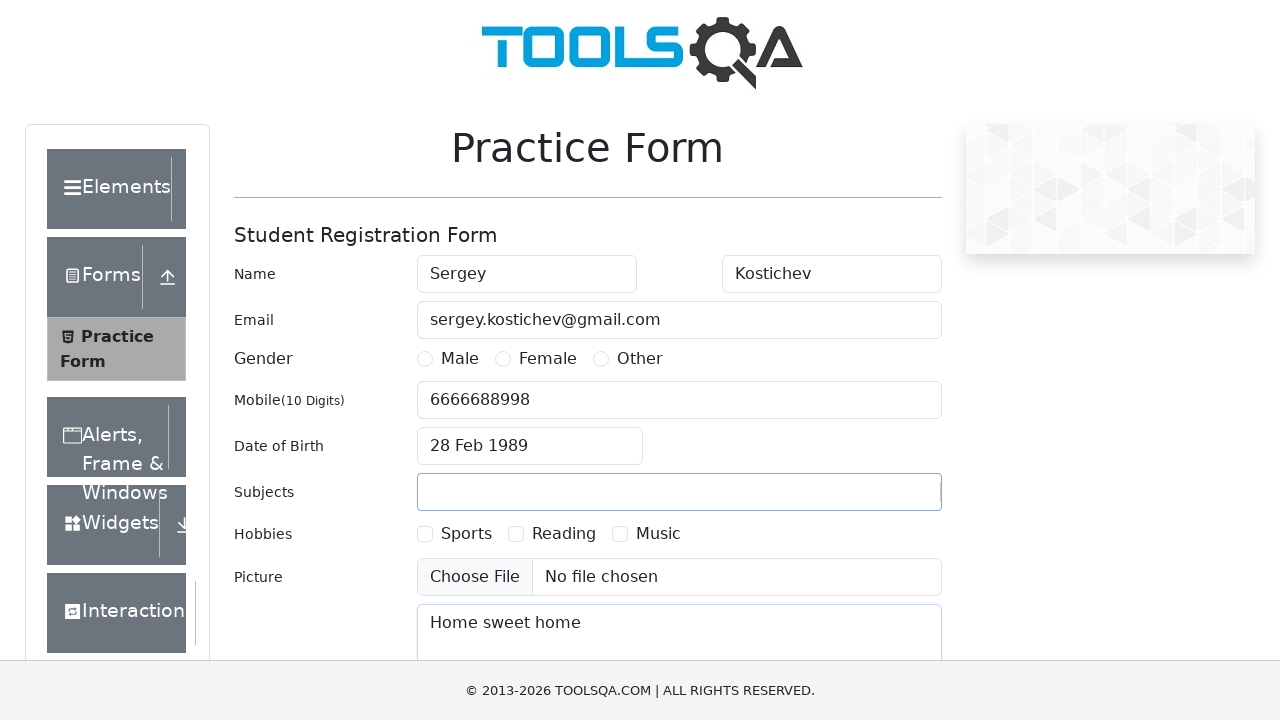

Clicked on state dropdown field at (527, 437) on #state
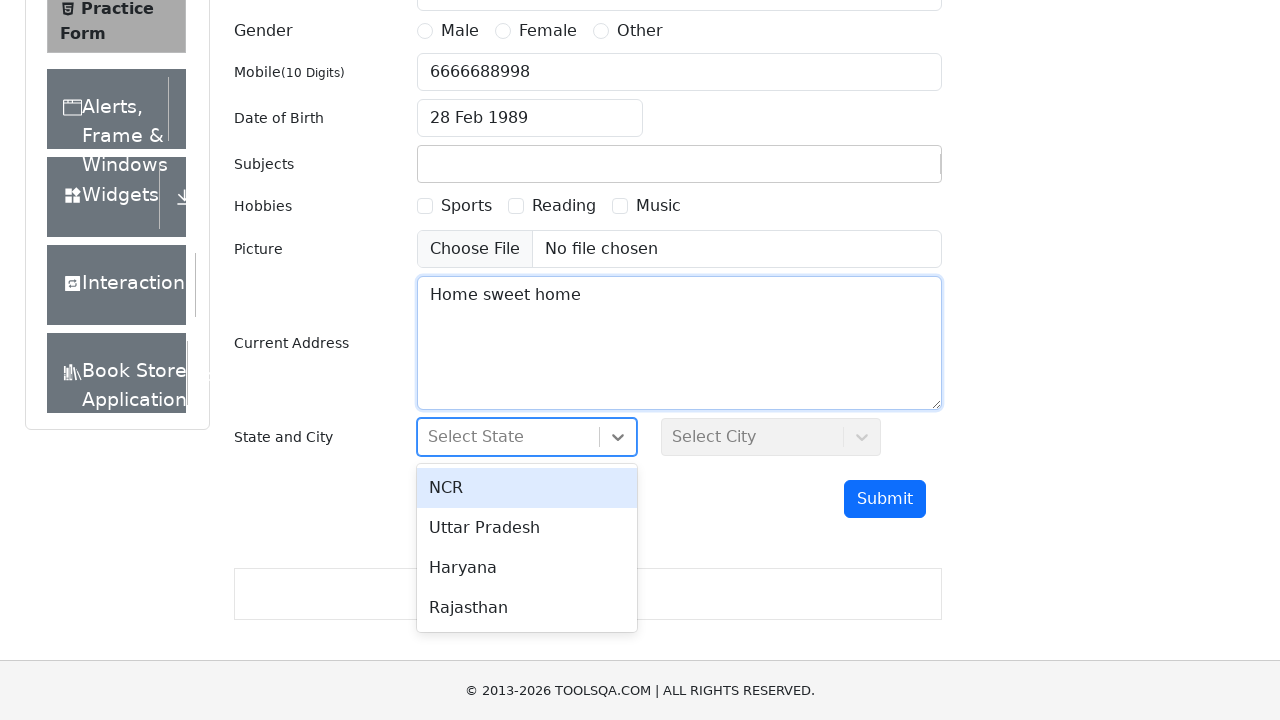

Typed 'ncr' in state field to search for NCR state
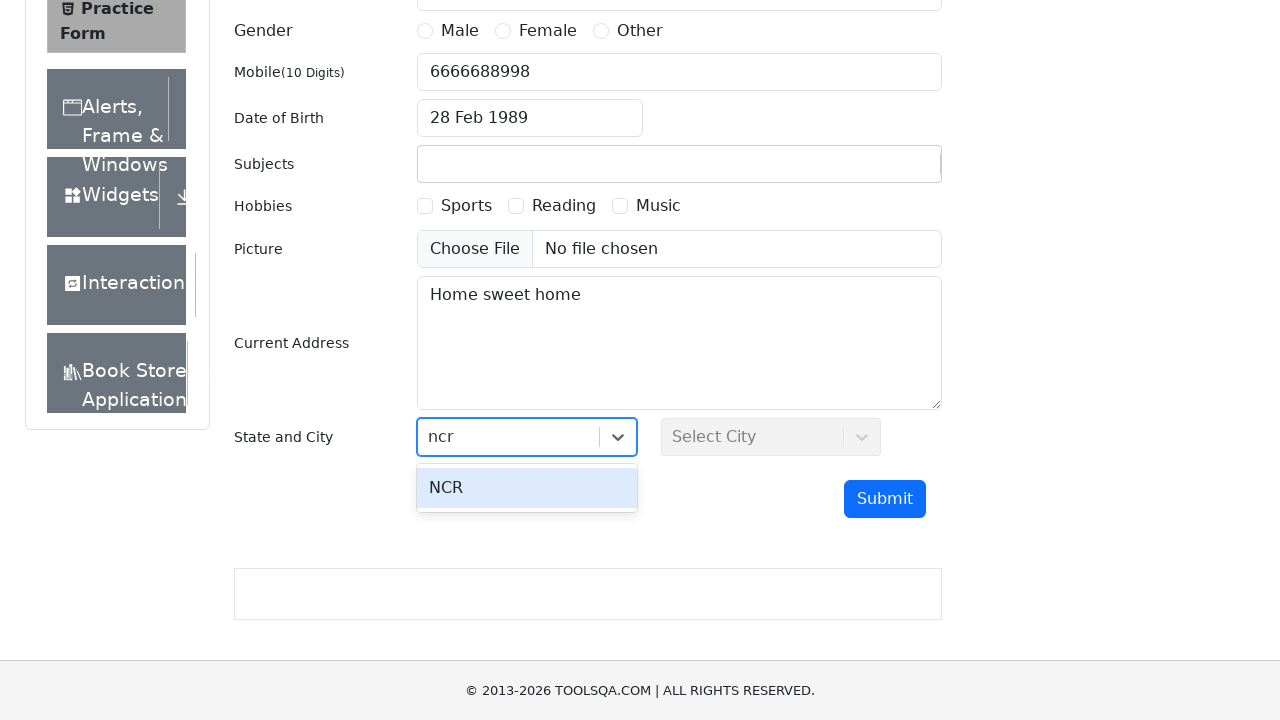

Pressed Enter to select NCR state on #state
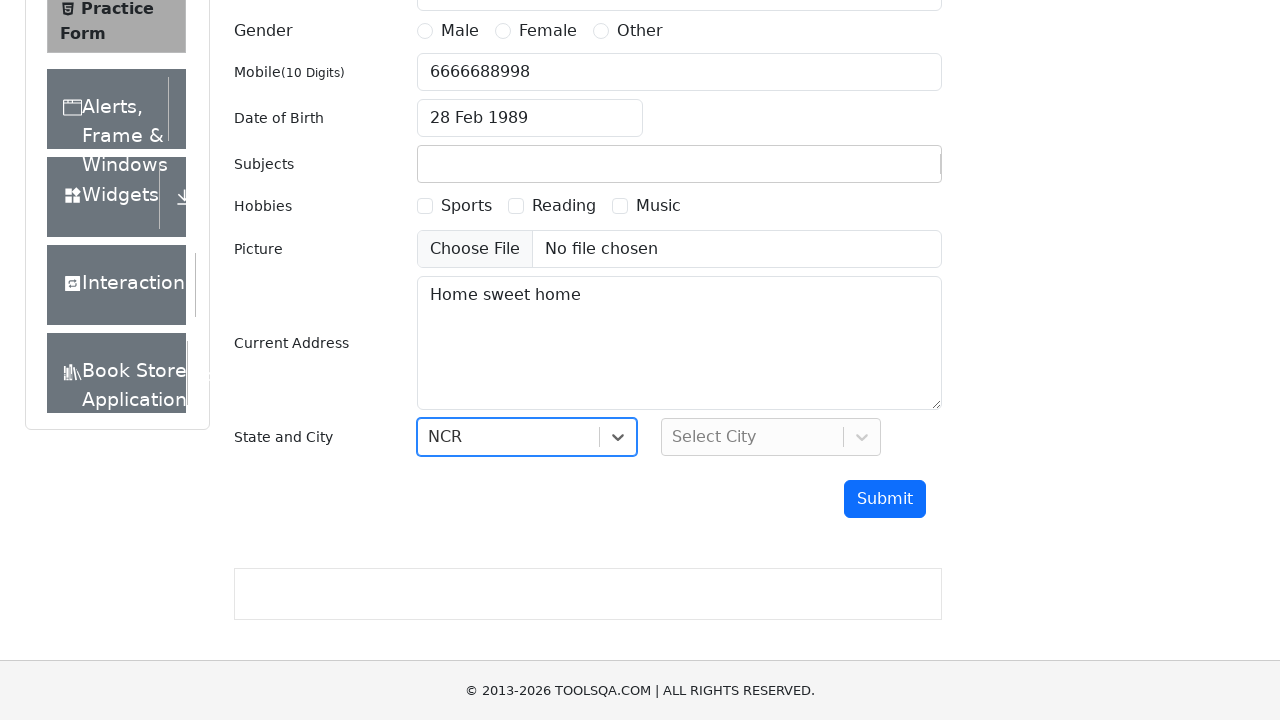

Clicked on city dropdown field at (771, 437) on #city
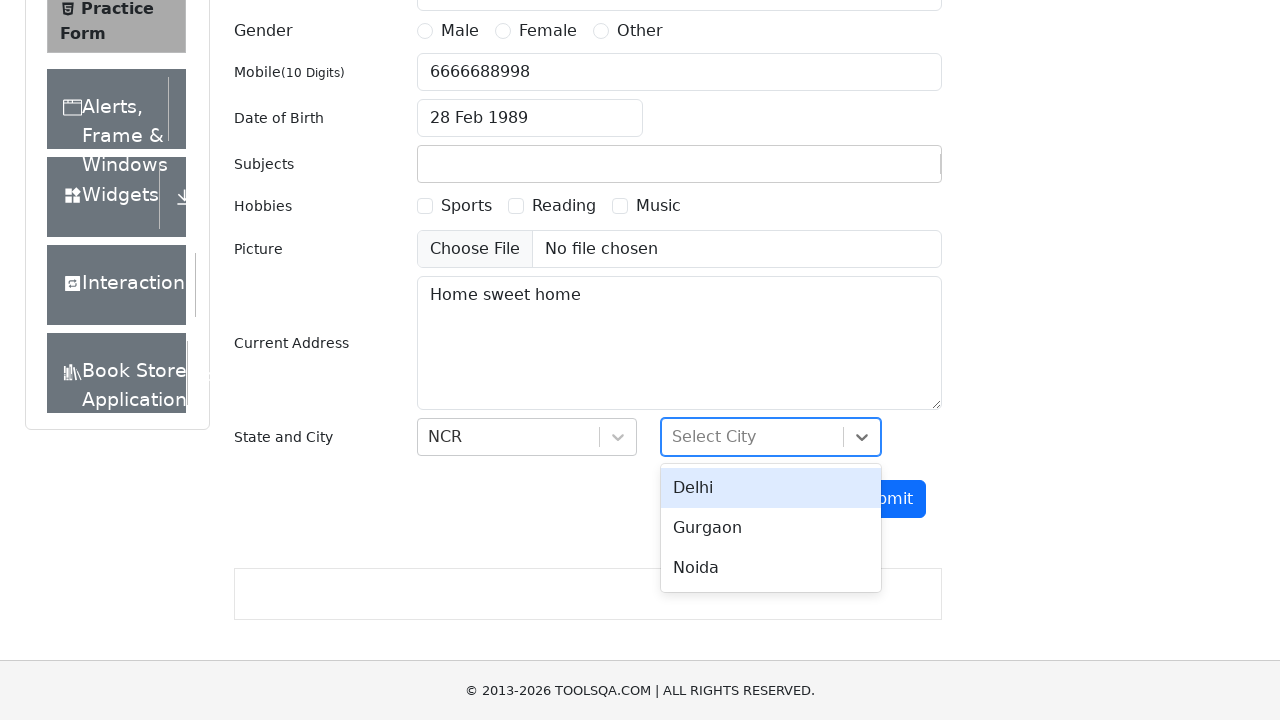

Typed 'Delhi' in city field to search for Delhi city
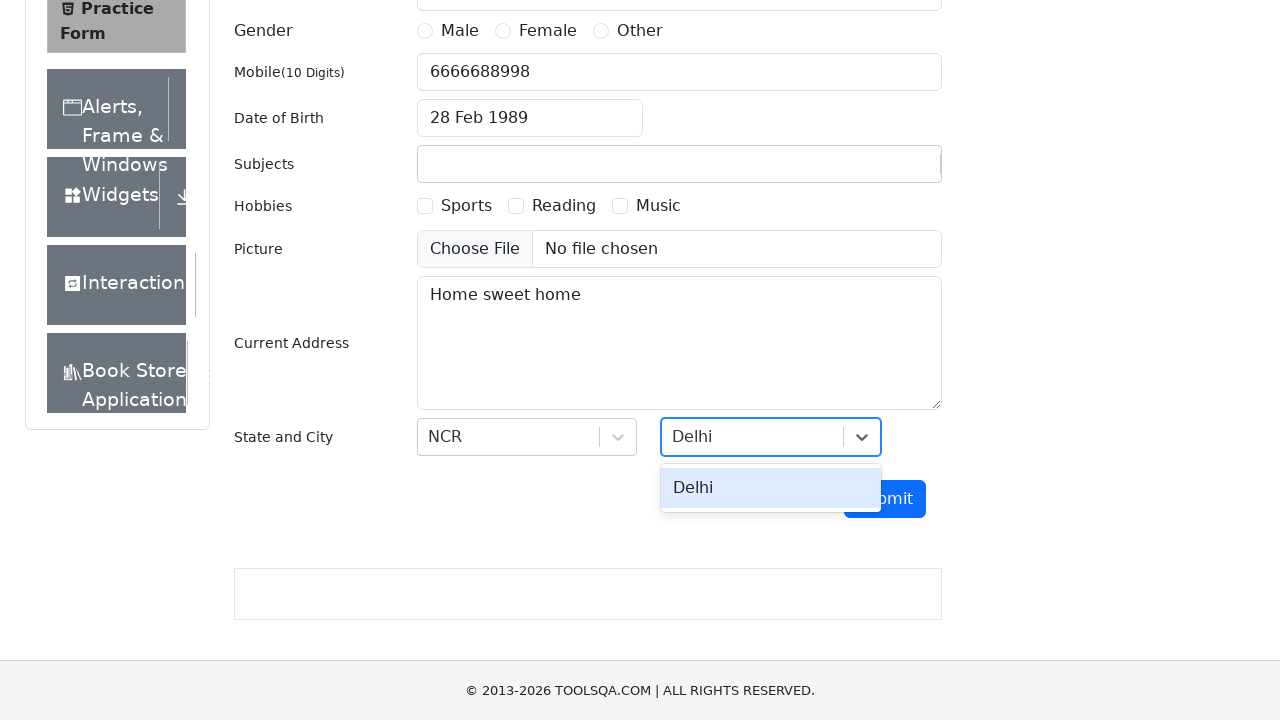

Pressed Enter to select Delhi city on #city
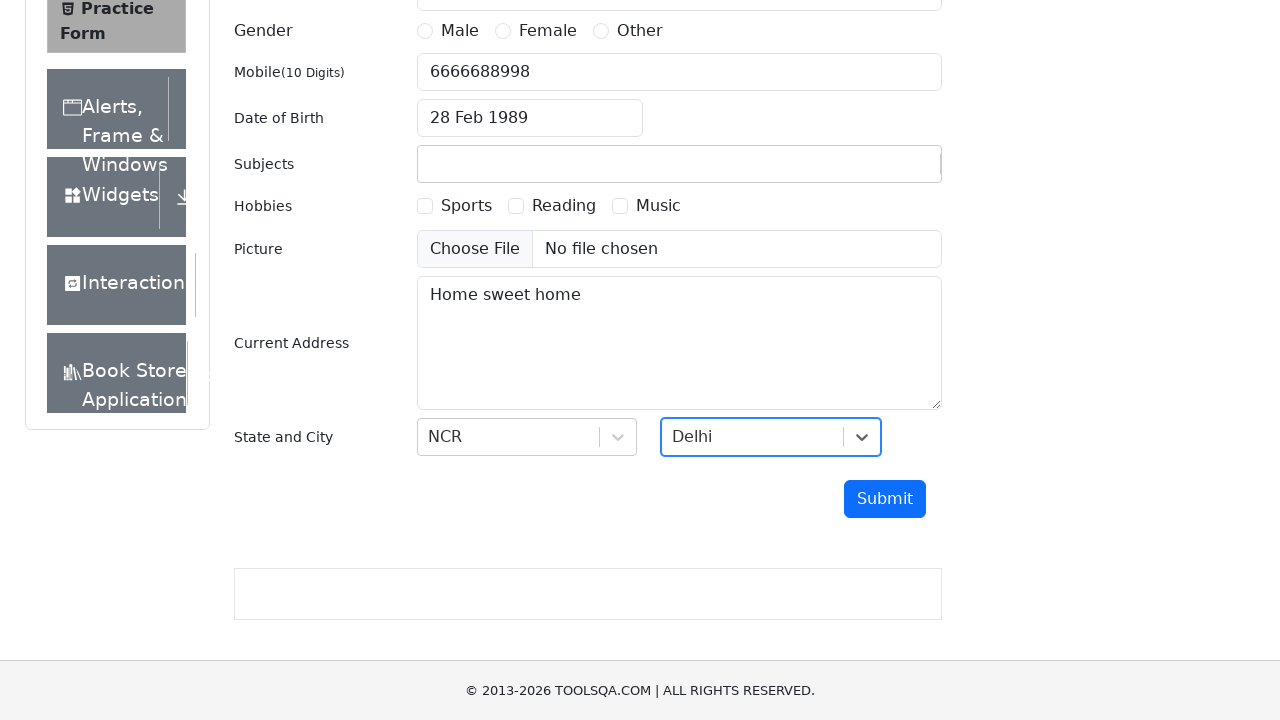

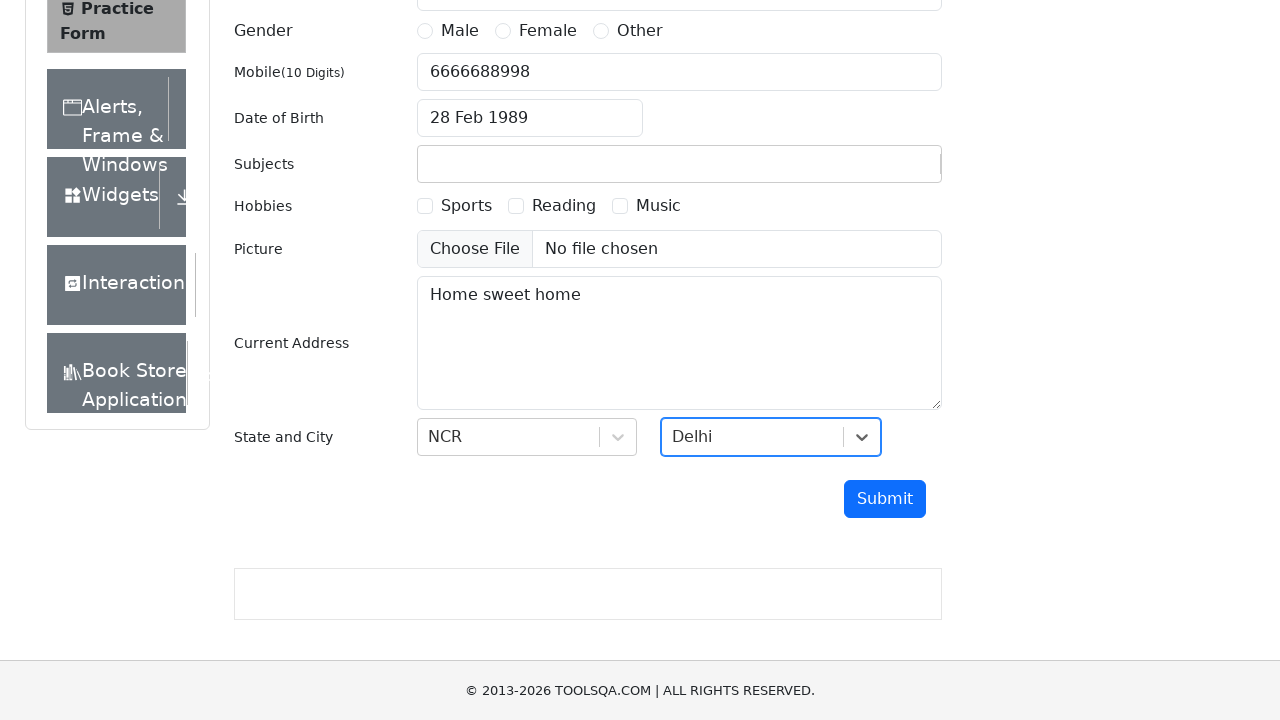